Navigates to the DemoQA automation practice form page and verifies it loads successfully

Starting URL: https://demoqa.com/automation-practice-form

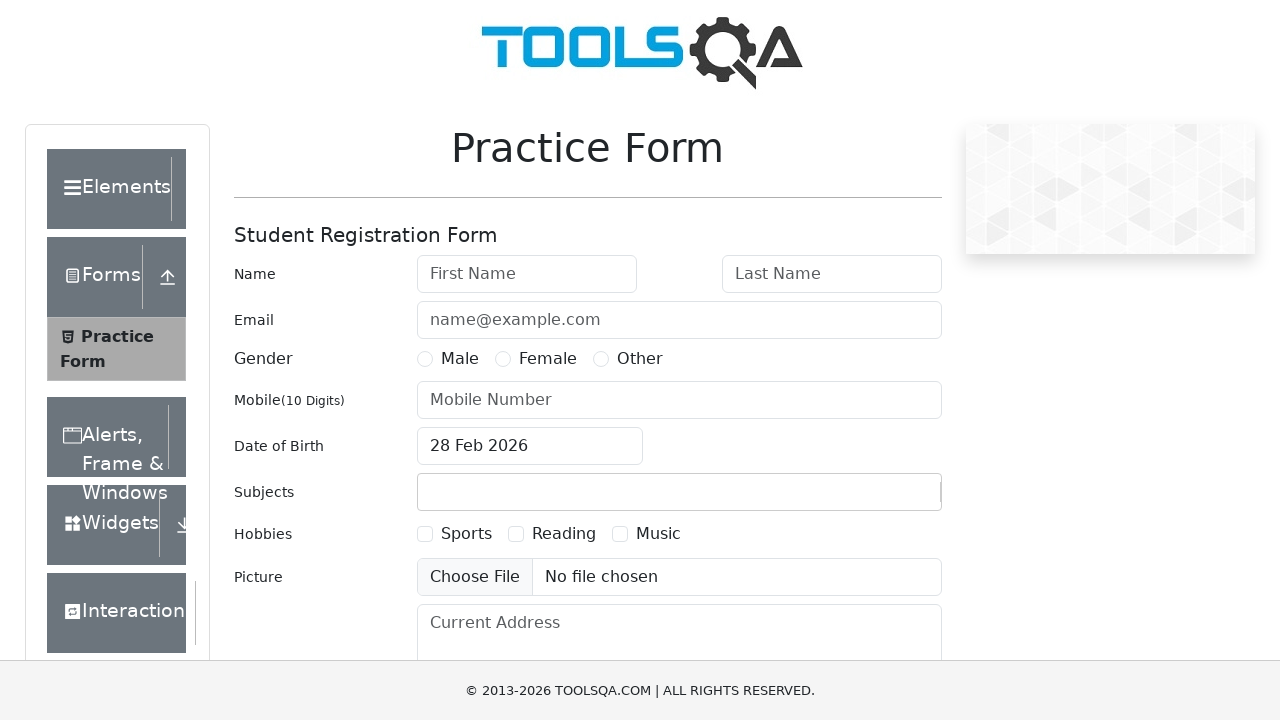

DemoQA automation practice form page loaded successfully
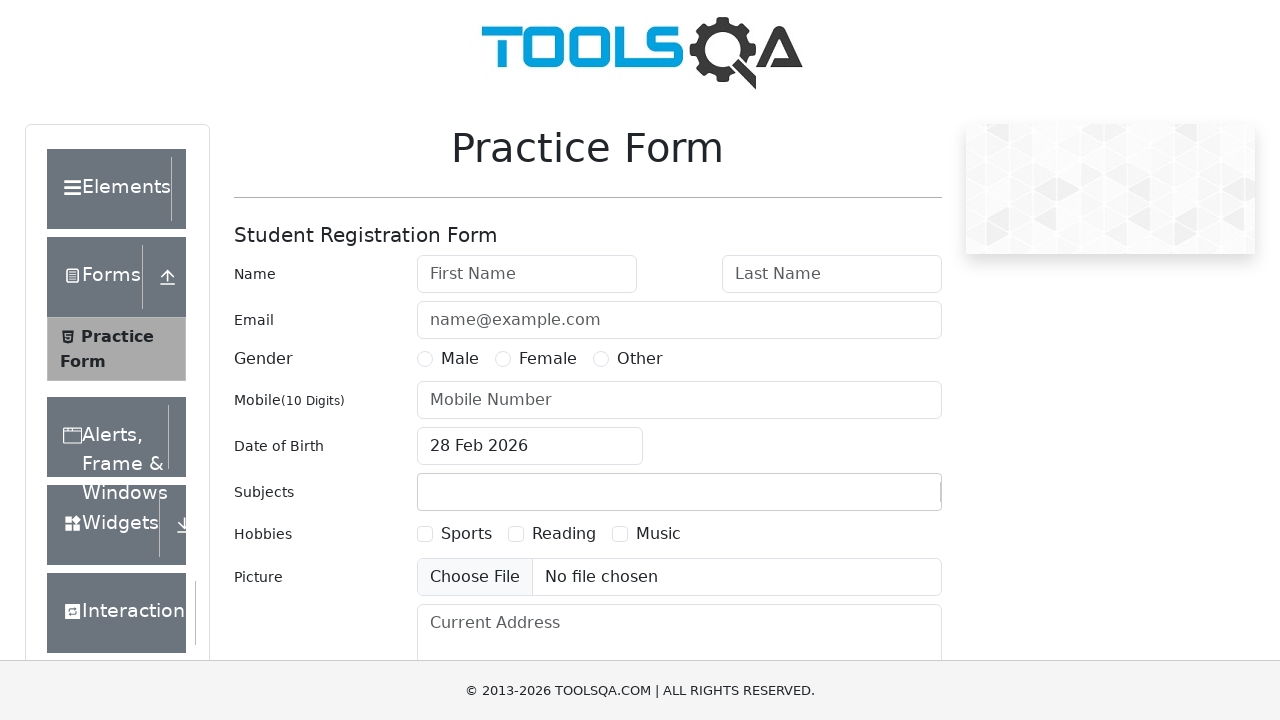

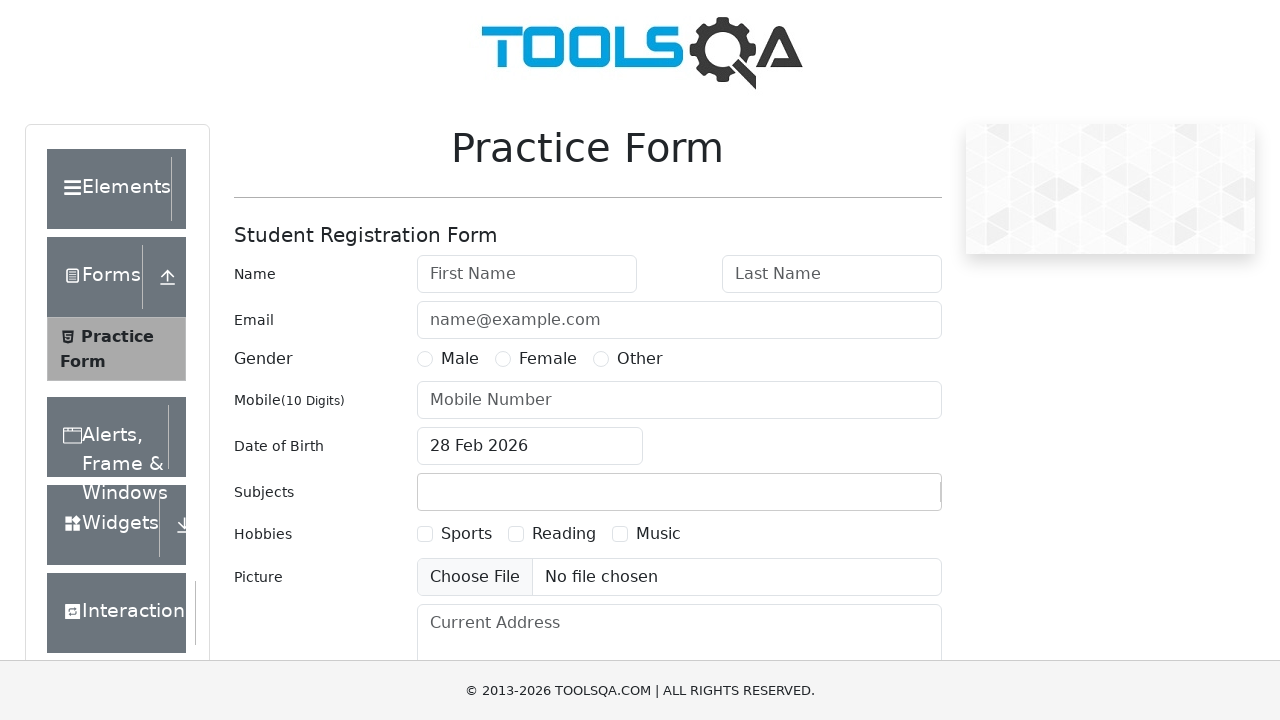